Navigates to Interactions page and selects the Bike checkbox

Starting URL: https://ultimateqa.com/automation/

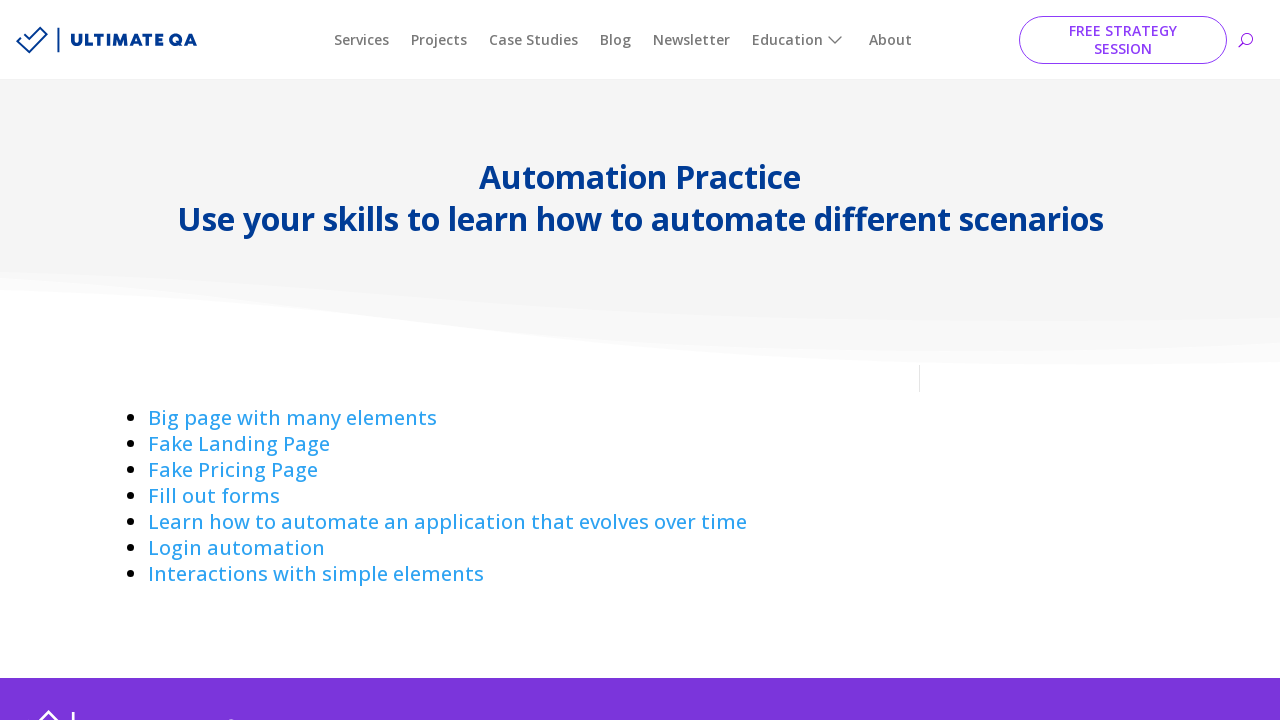

Clicked on Interactions link to navigate to Interactions page at (316, 574) on a:has-text('Interactions ')
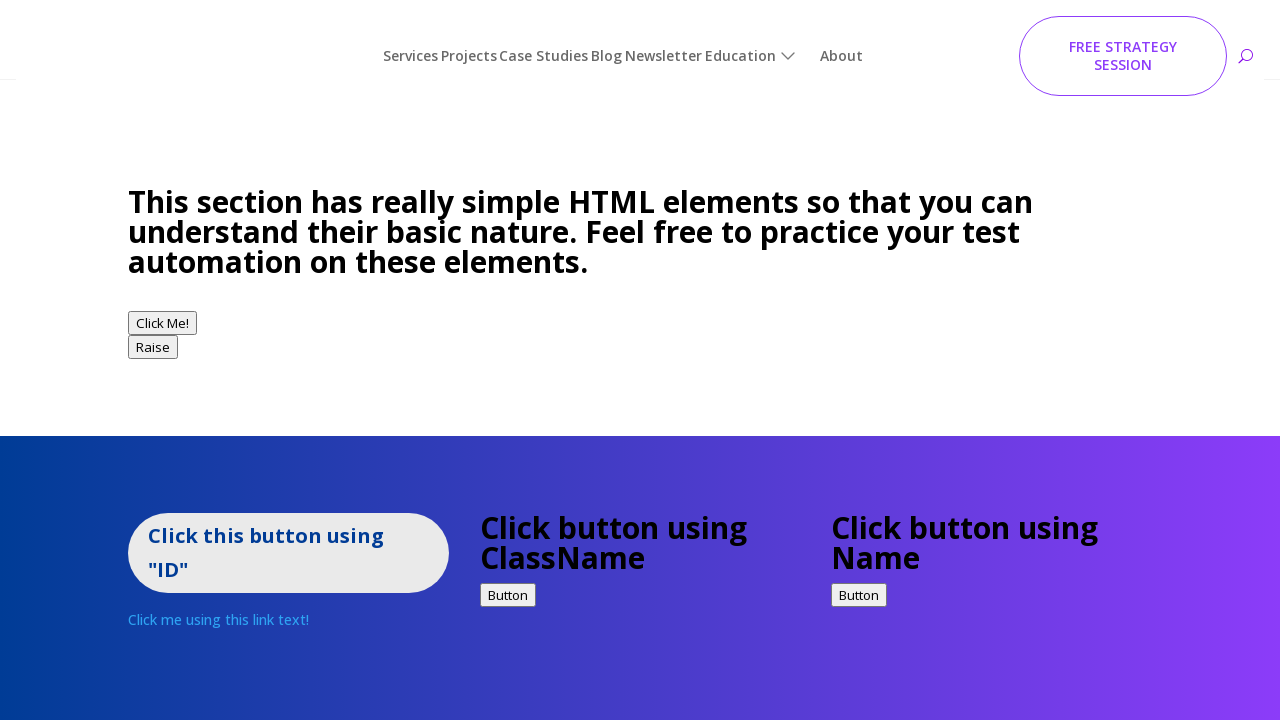

Selected the Bike checkbox at (138, 361) on input[type='checkbox'][value='Bike']
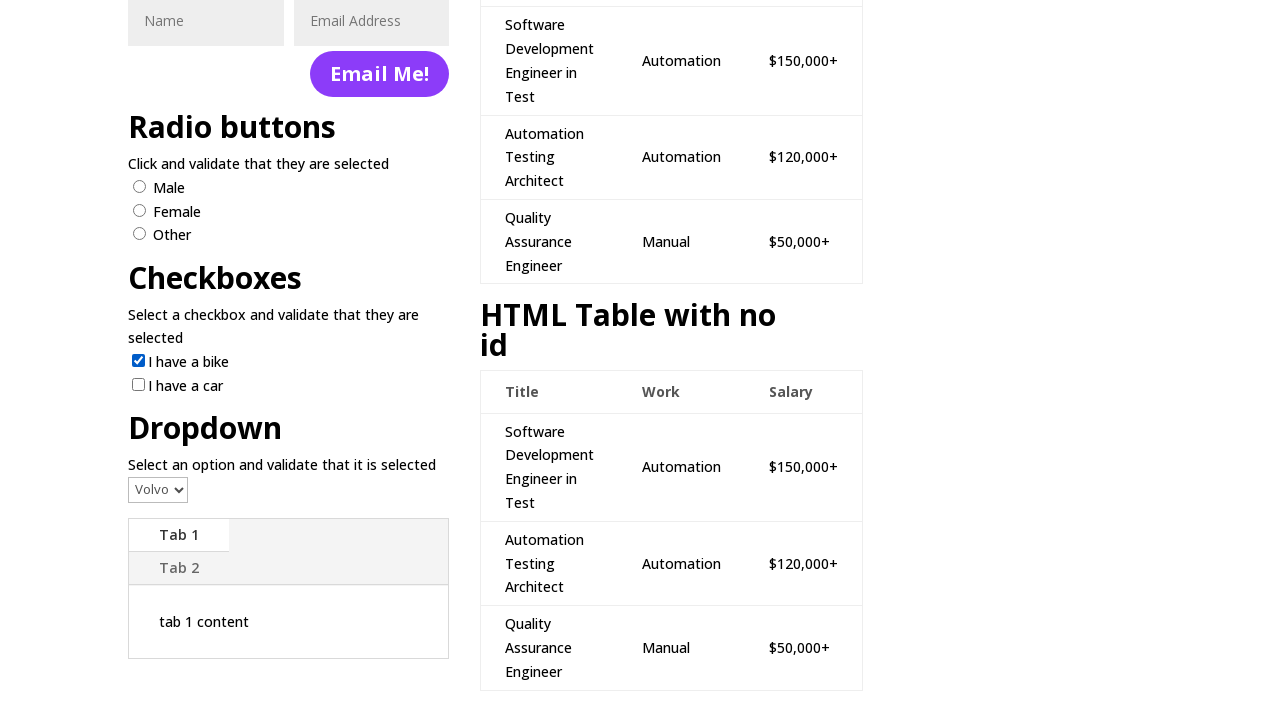

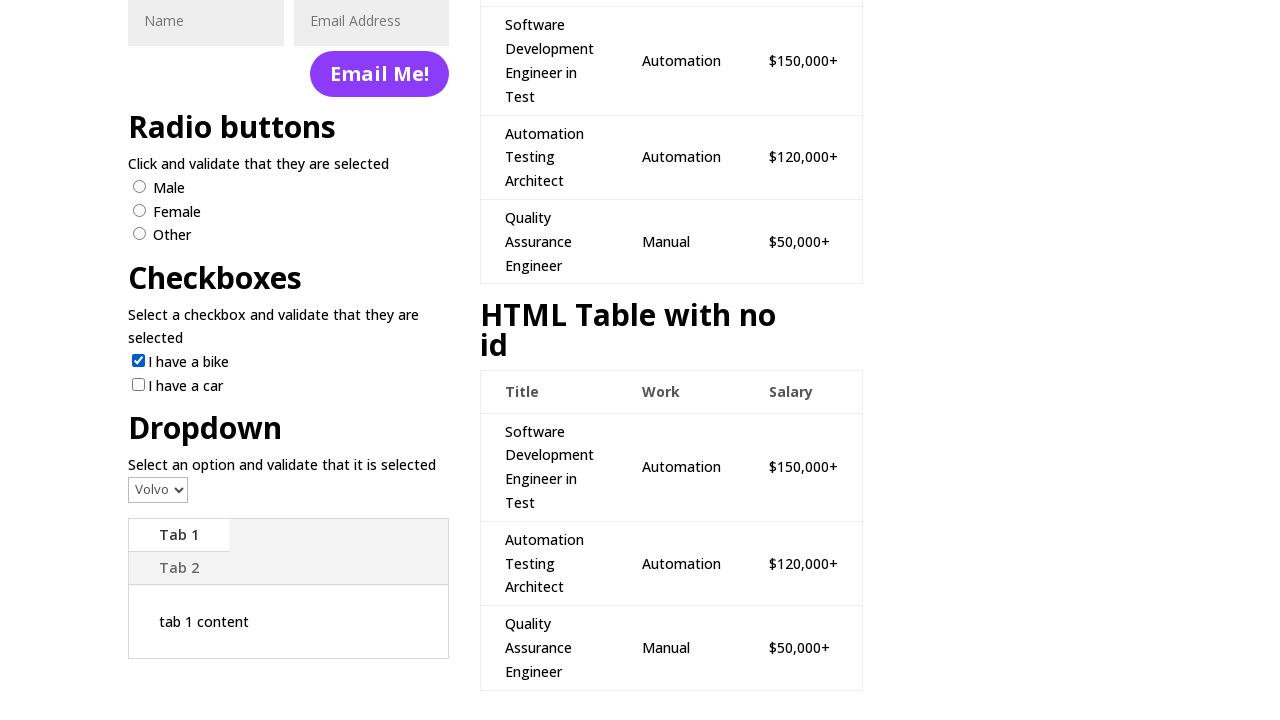